Tests clicking a button inside an iframe by switching to the frame context first

Starting URL: https://leafground.com/frame.xhtml

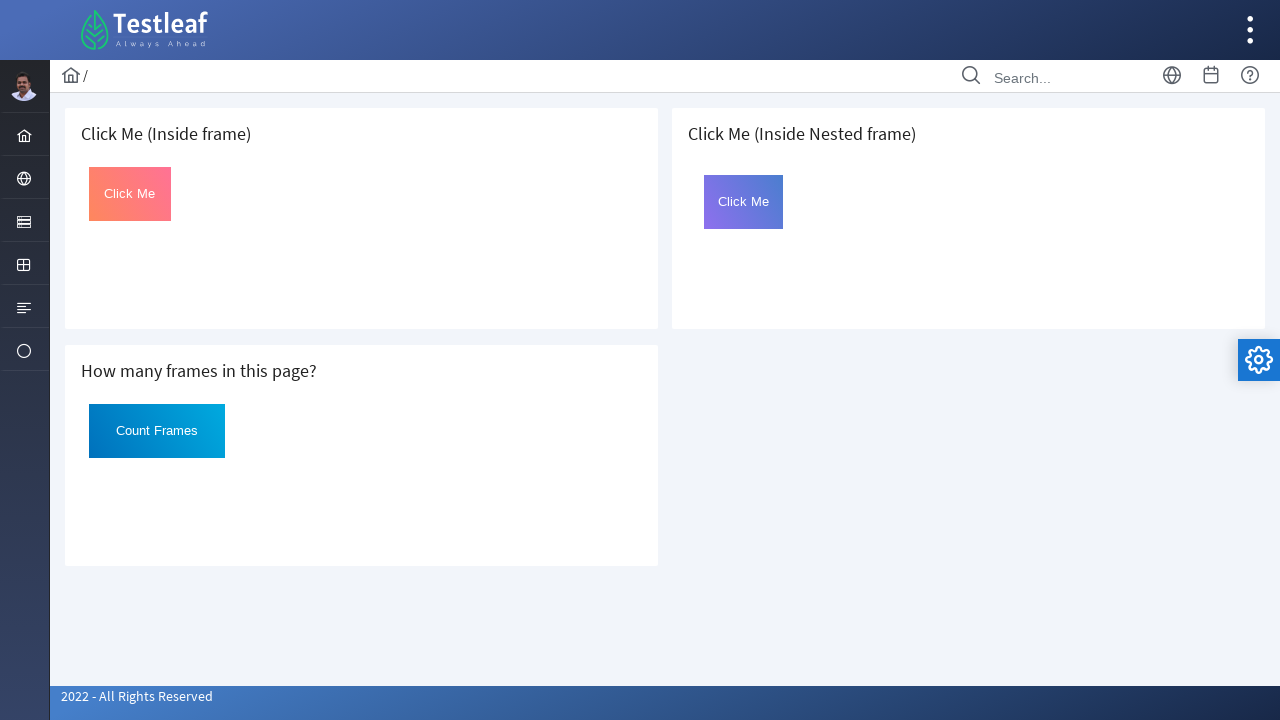

Located the first iframe using xpath
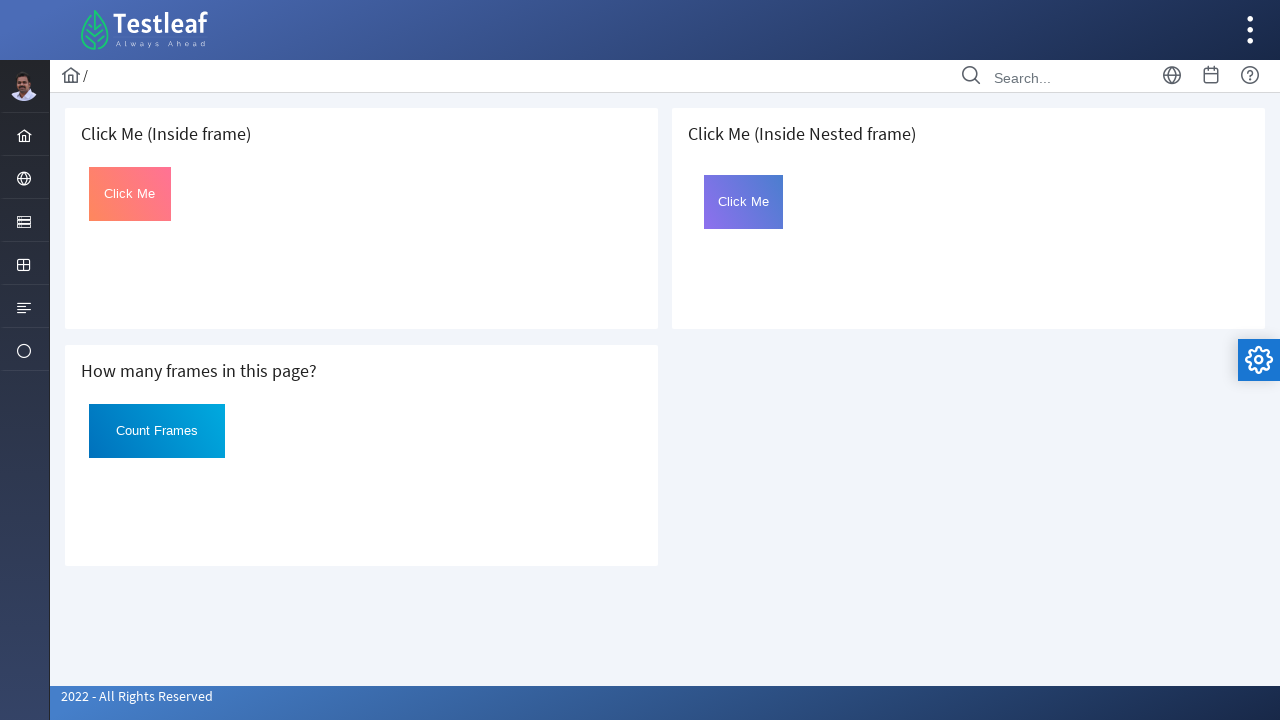

Clicked the button with id 'Click' inside the iframe at (130, 194) on xpath=/html/body/div[1]/div[5]/div[2]/form/div/div[1]/div[1]/iframe >> internal:
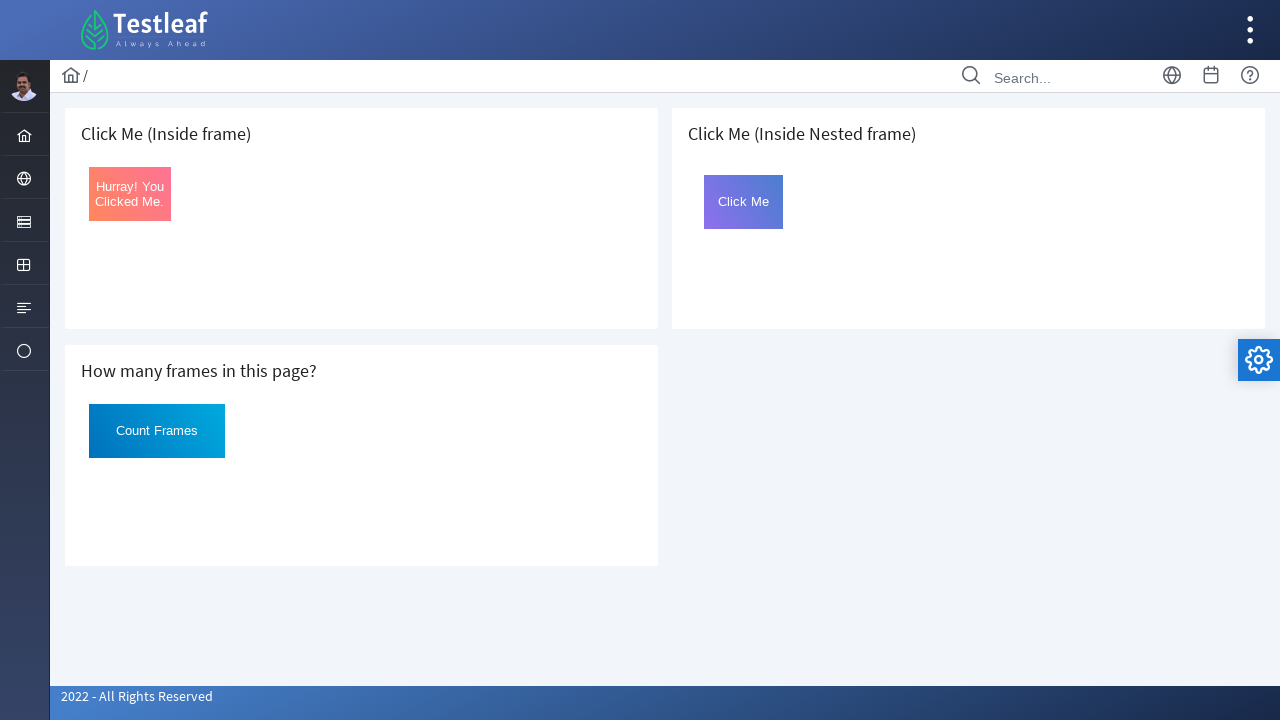

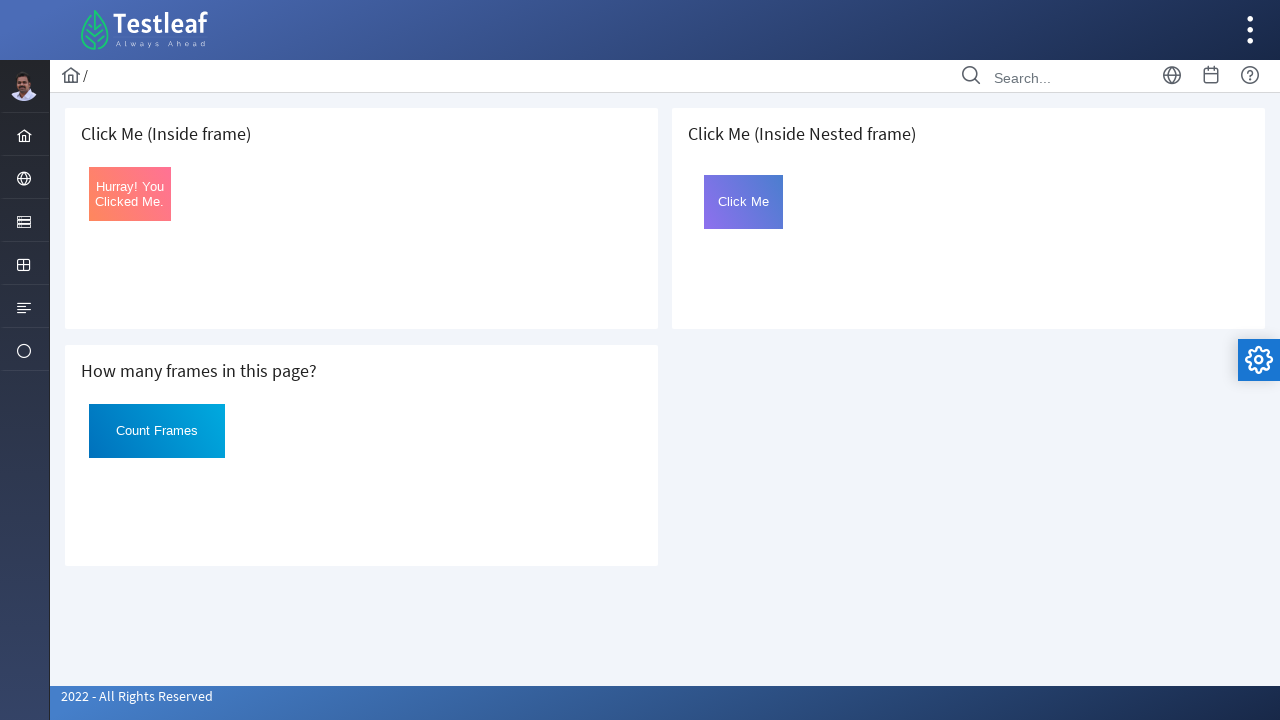